Tests drag and drop functionality within an iframe on jQuery UI demo page by dragging an element and dropping it on a target

Starting URL: https://jqueryui.com/droppable/

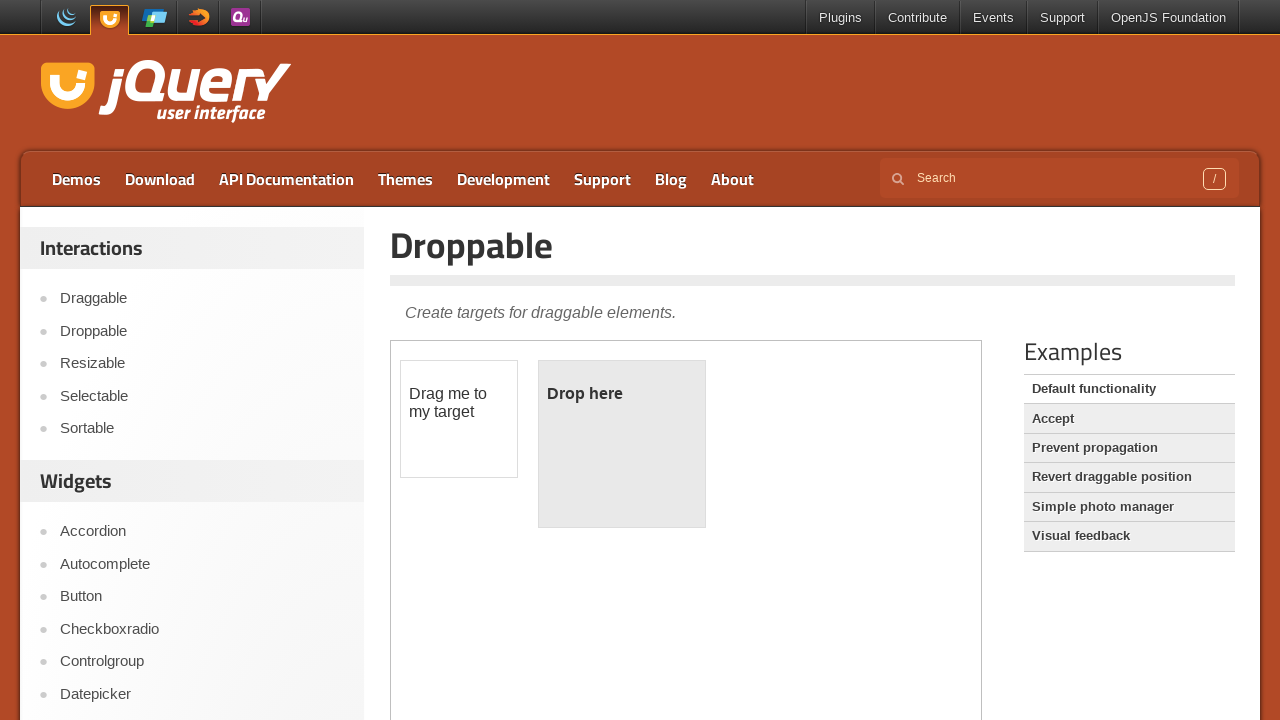

Located iframe containing drag and drop demo
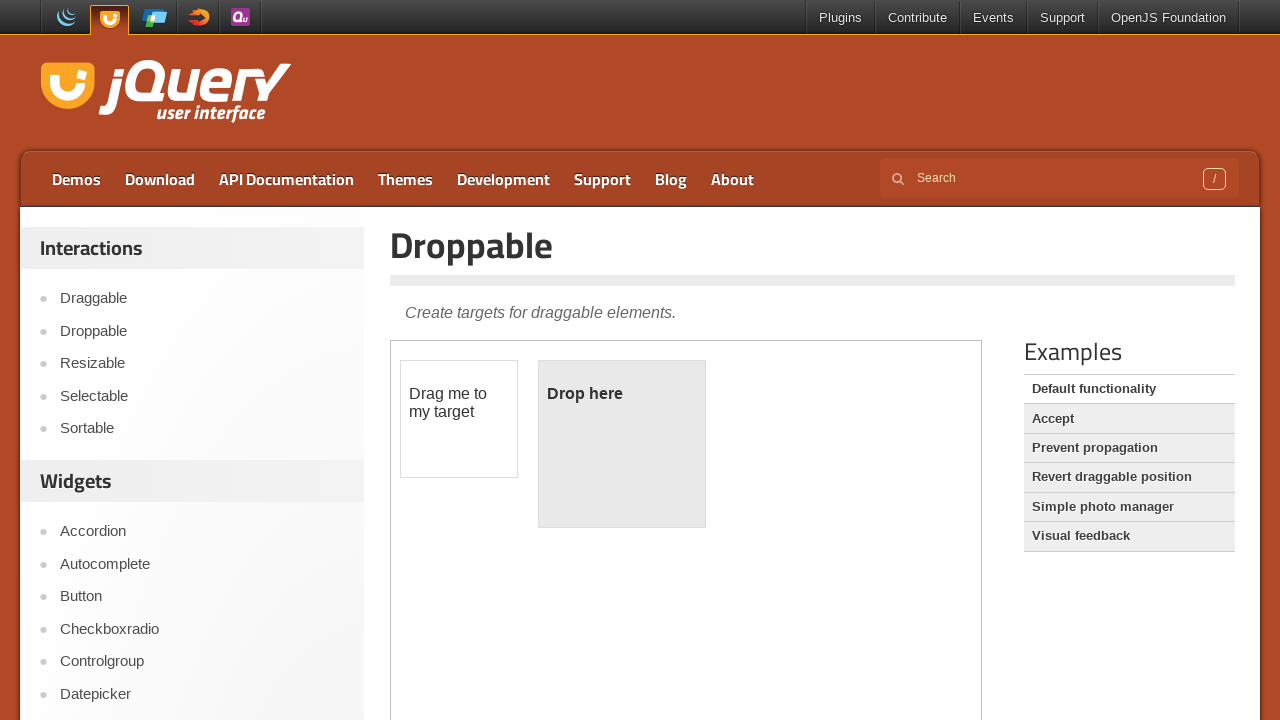

Located draggable element within iframe
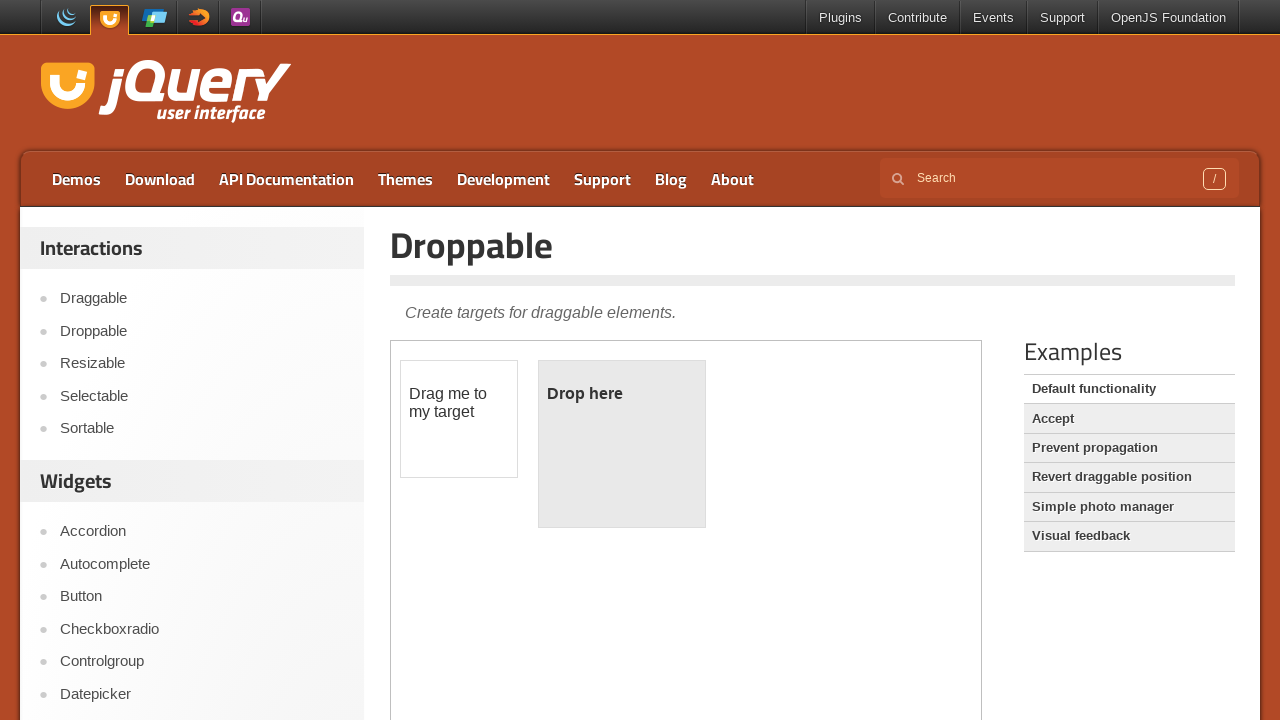

Located droppable target element within iframe
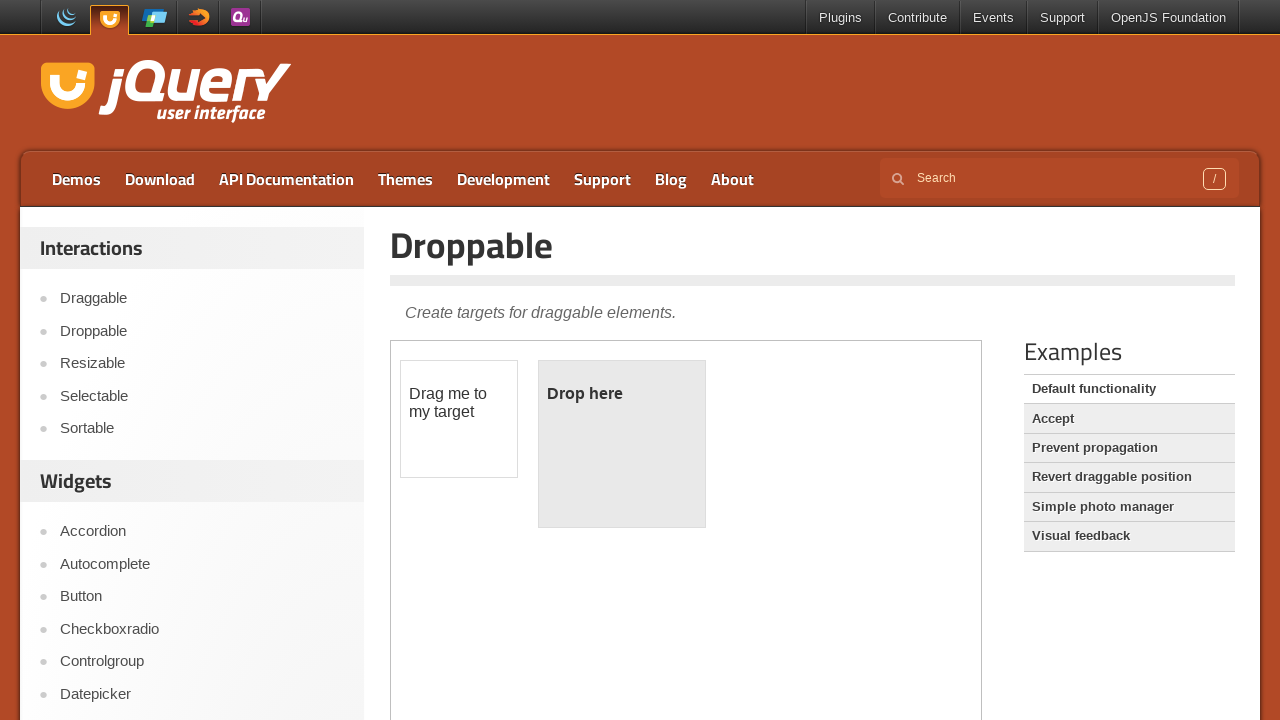

Dragged draggable element and dropped it on droppable target at (622, 444)
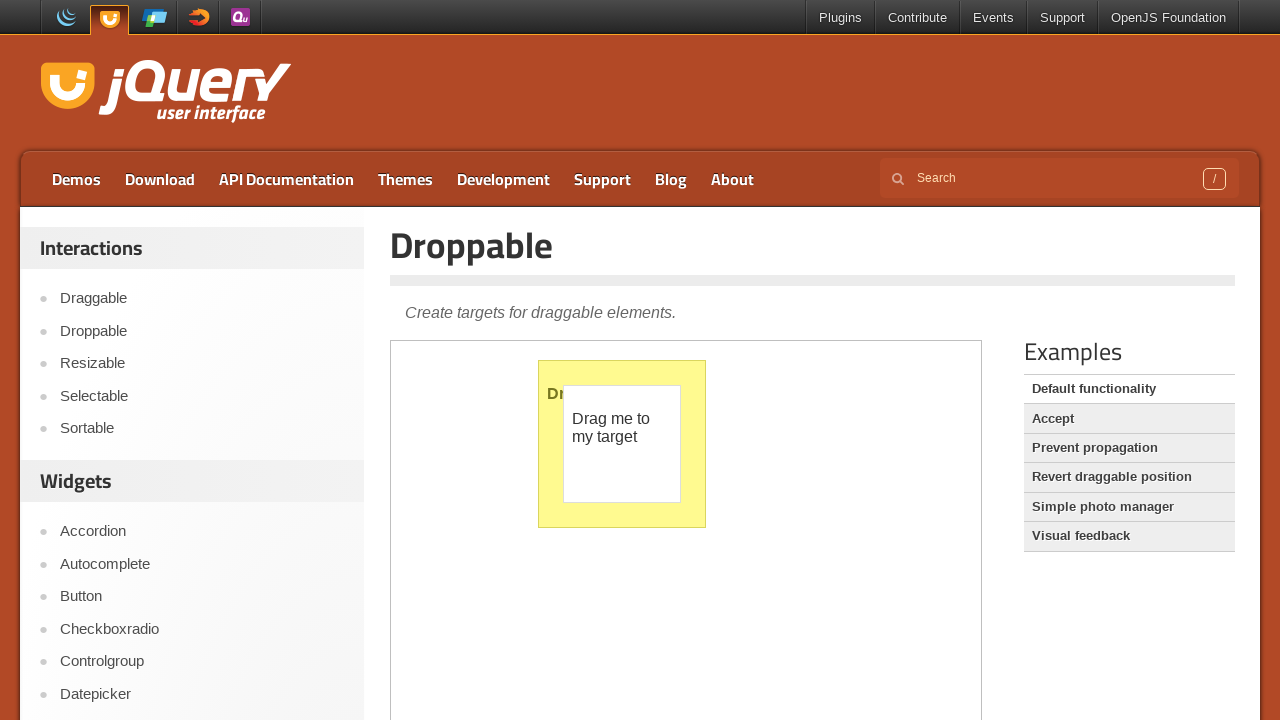

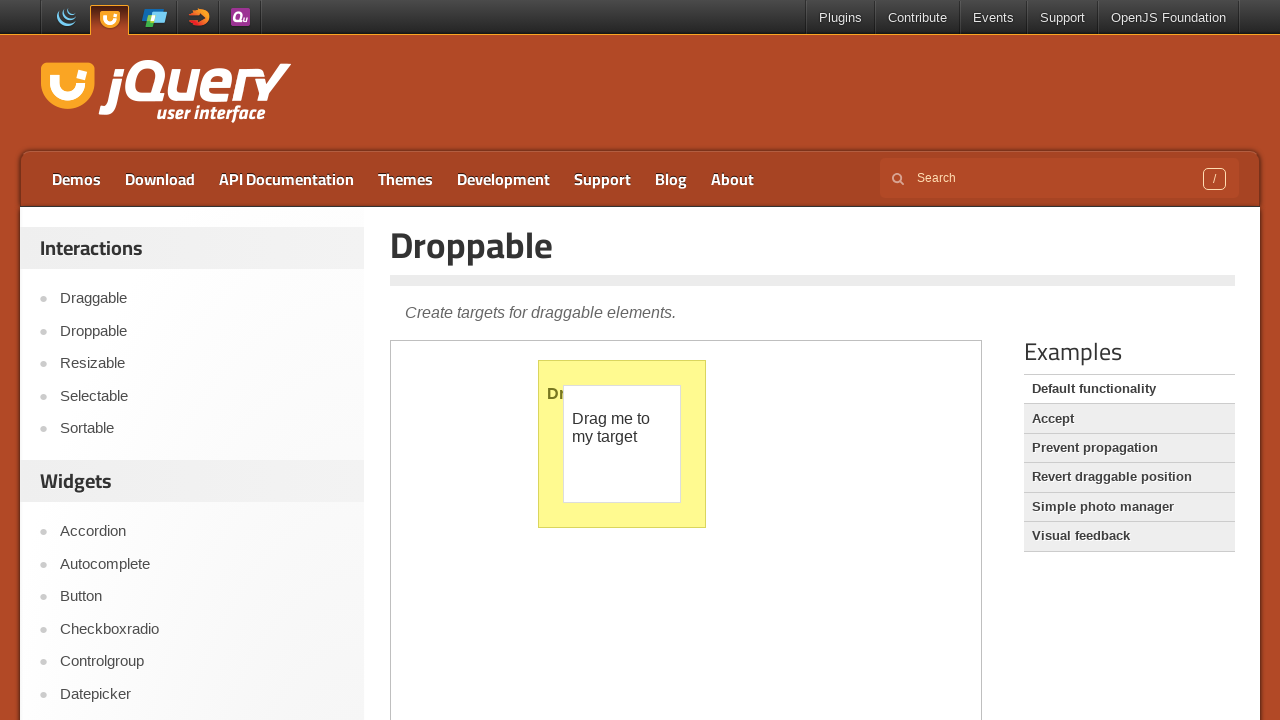